Tests browser window handling by clicking a button to open a new window, switching to it, reading text from the new window, and switching back to the parent window

Starting URL: https://demoqa.com/browser-windows

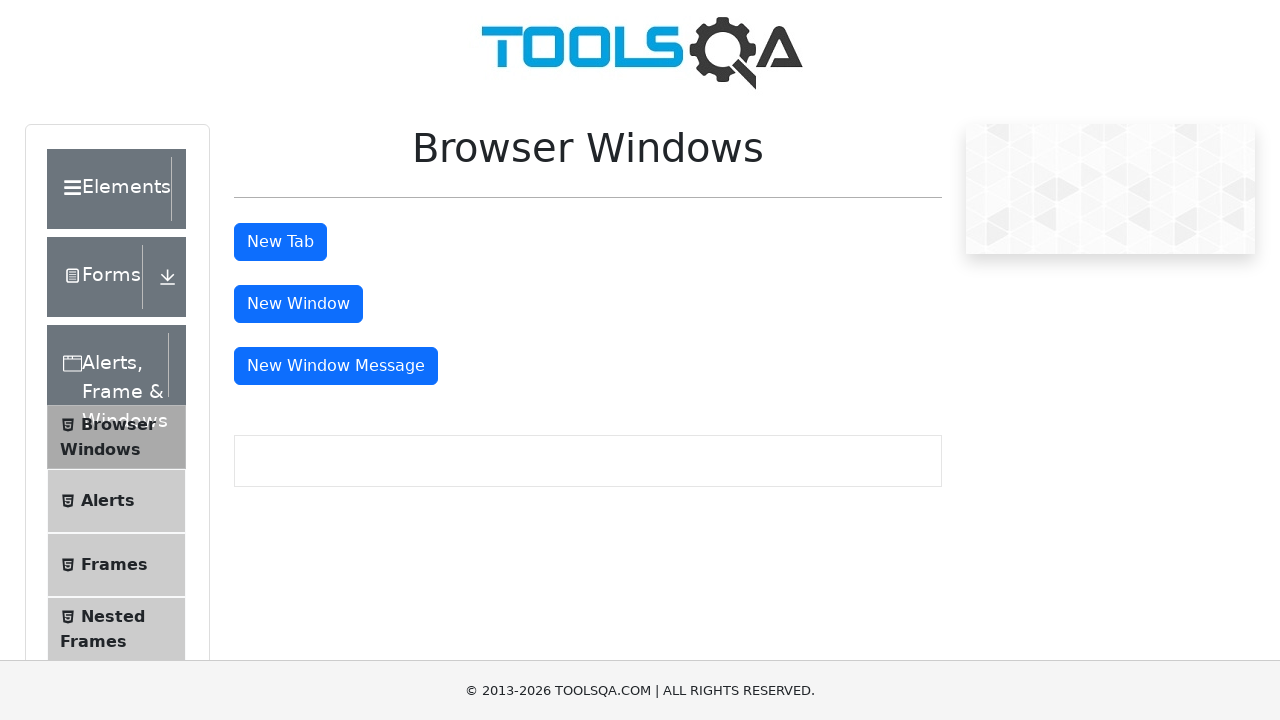

Clicked button to open new window at (298, 304) on #windowButton
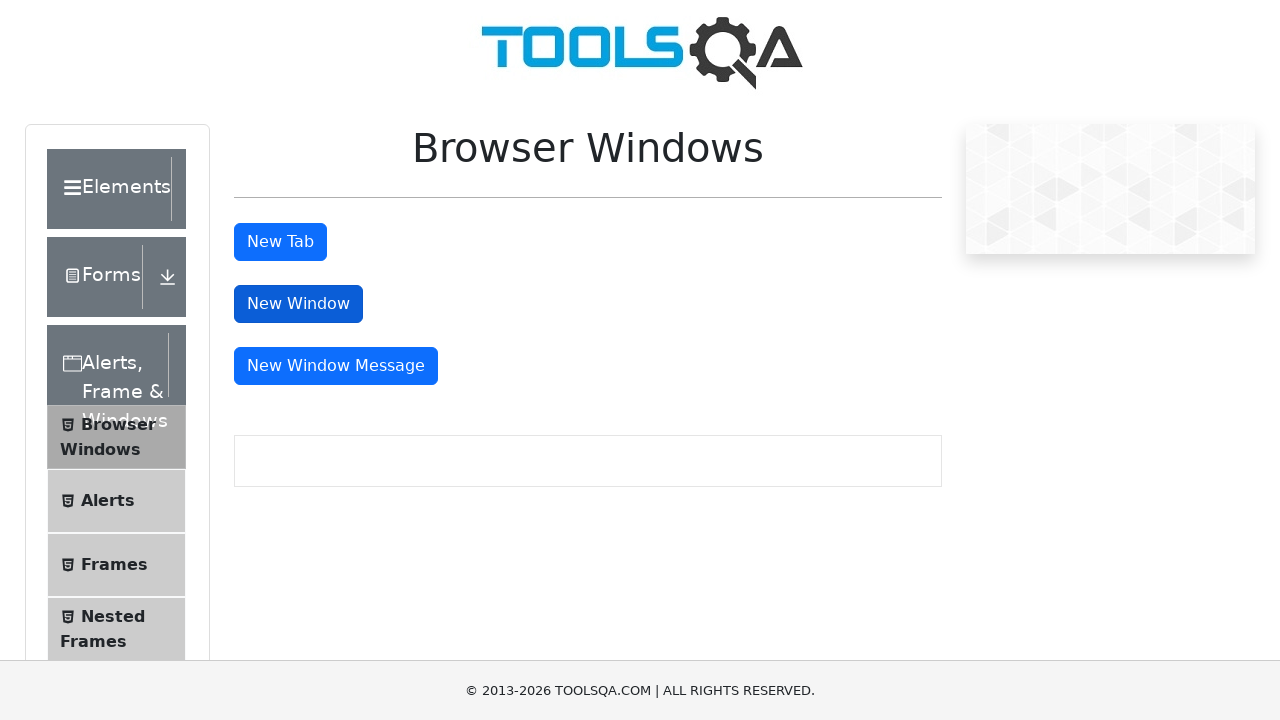

New window opened and captured
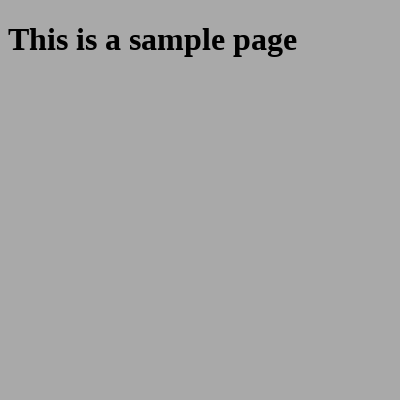

Waited for heading element to load in new window
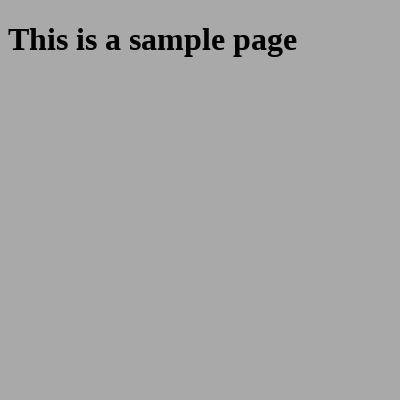

Read heading text from new window: 'This is a sample page'
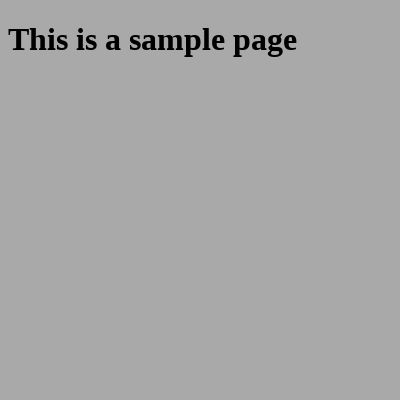

Closed the new window
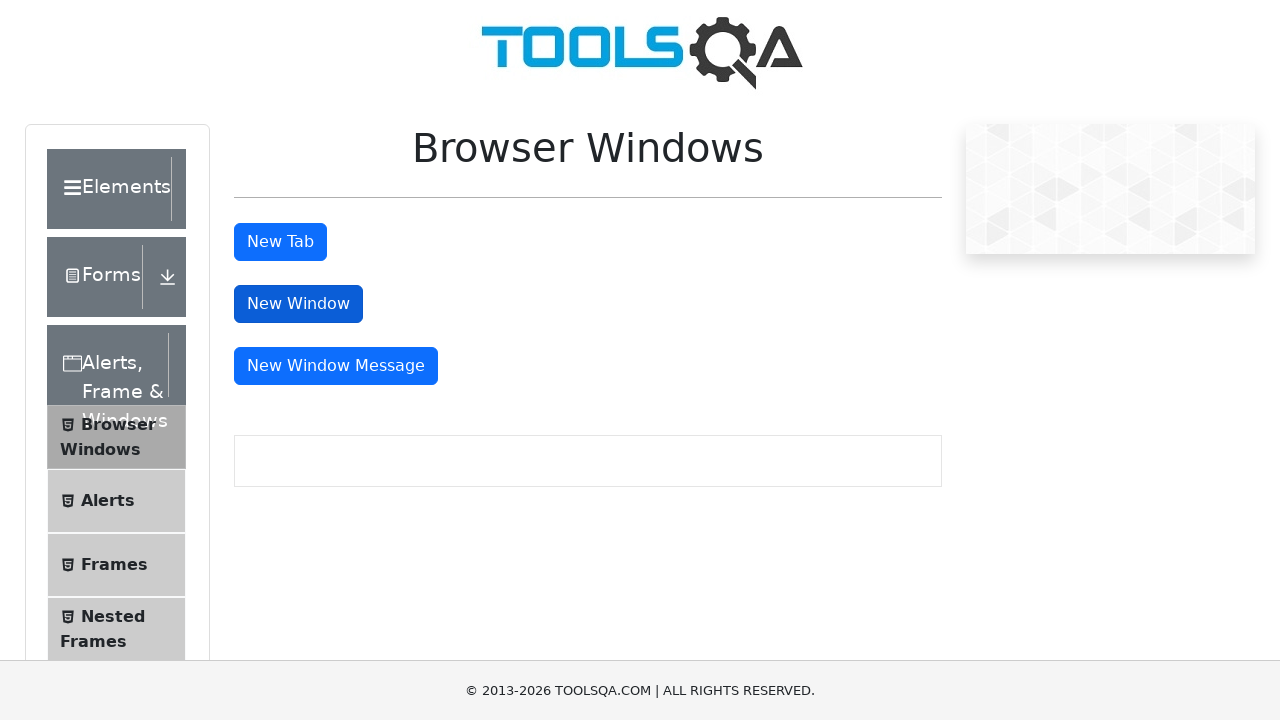

Verified original page remains active
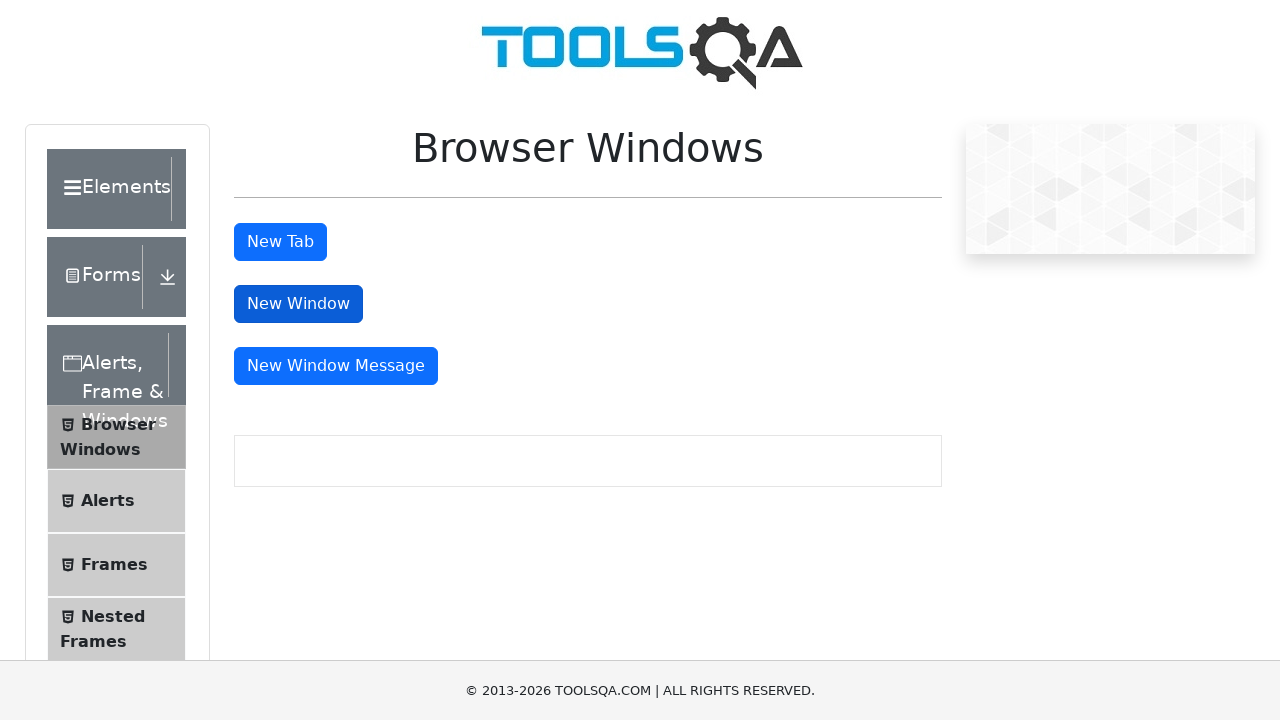

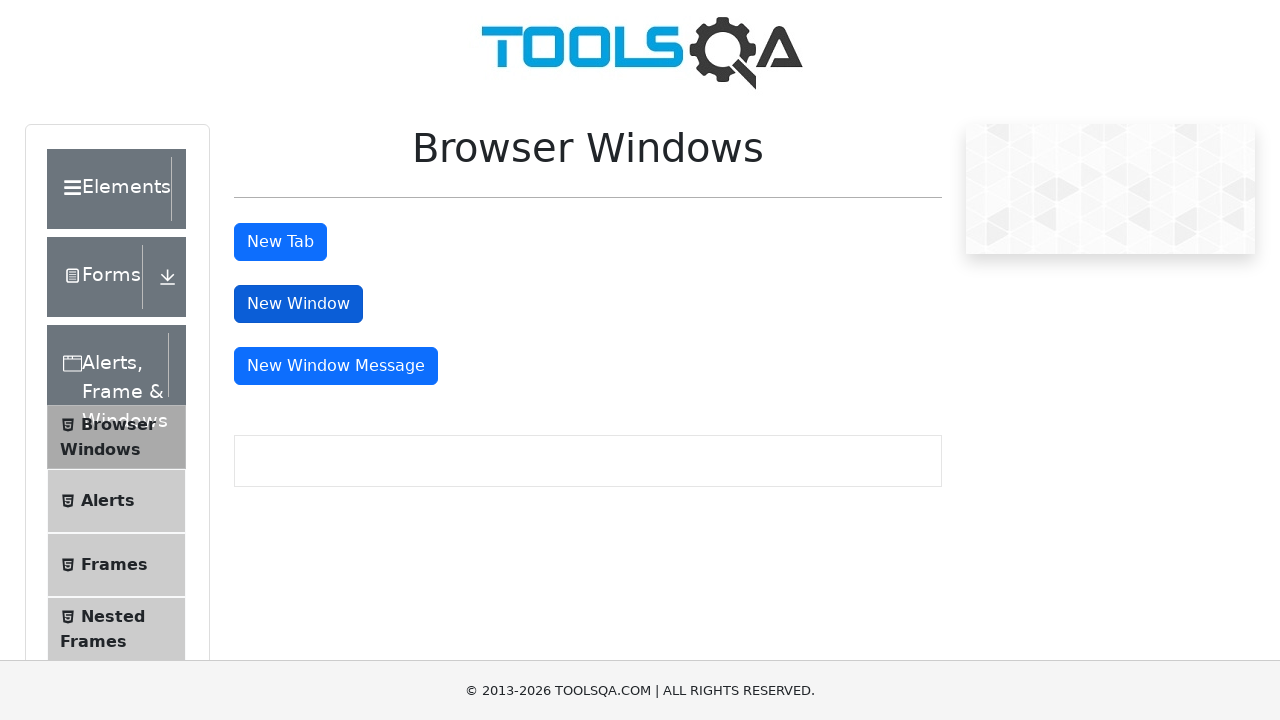